Locates a button element by its name attribute and retrieves its id and value attributes

Starting URL: https://kristinek.github.io/site/examples/locators

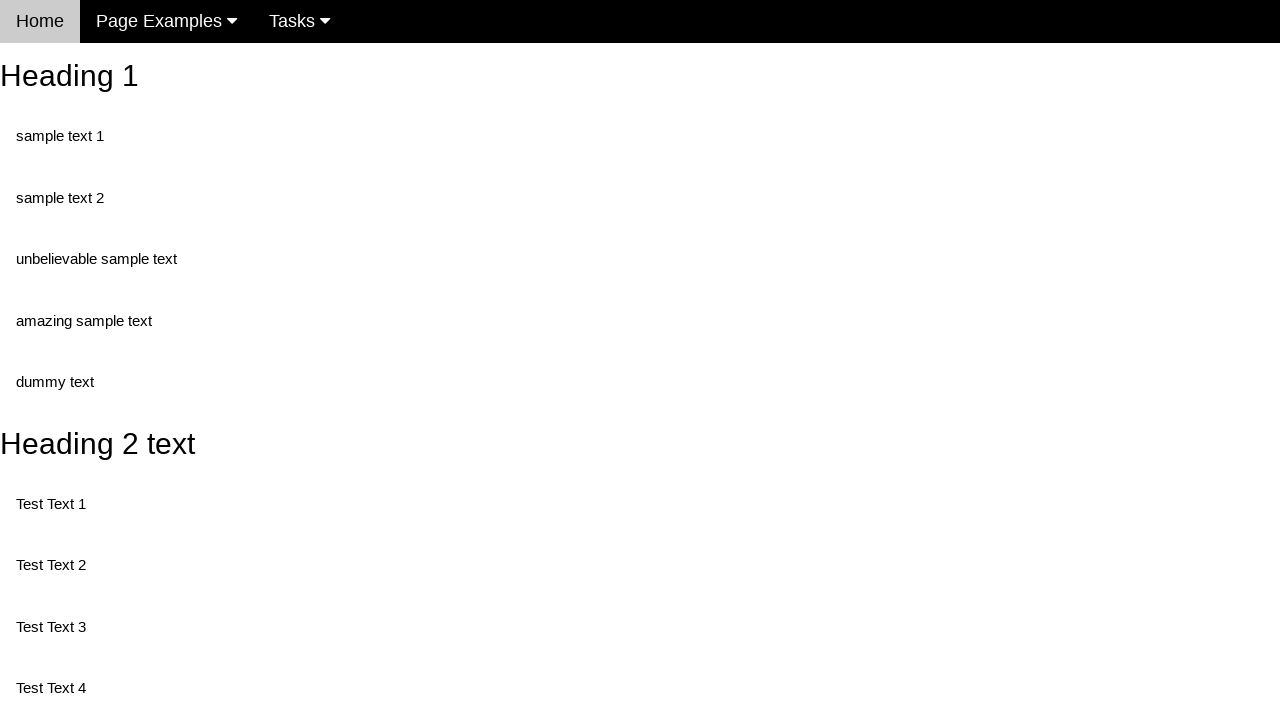

Navigated to locators example page
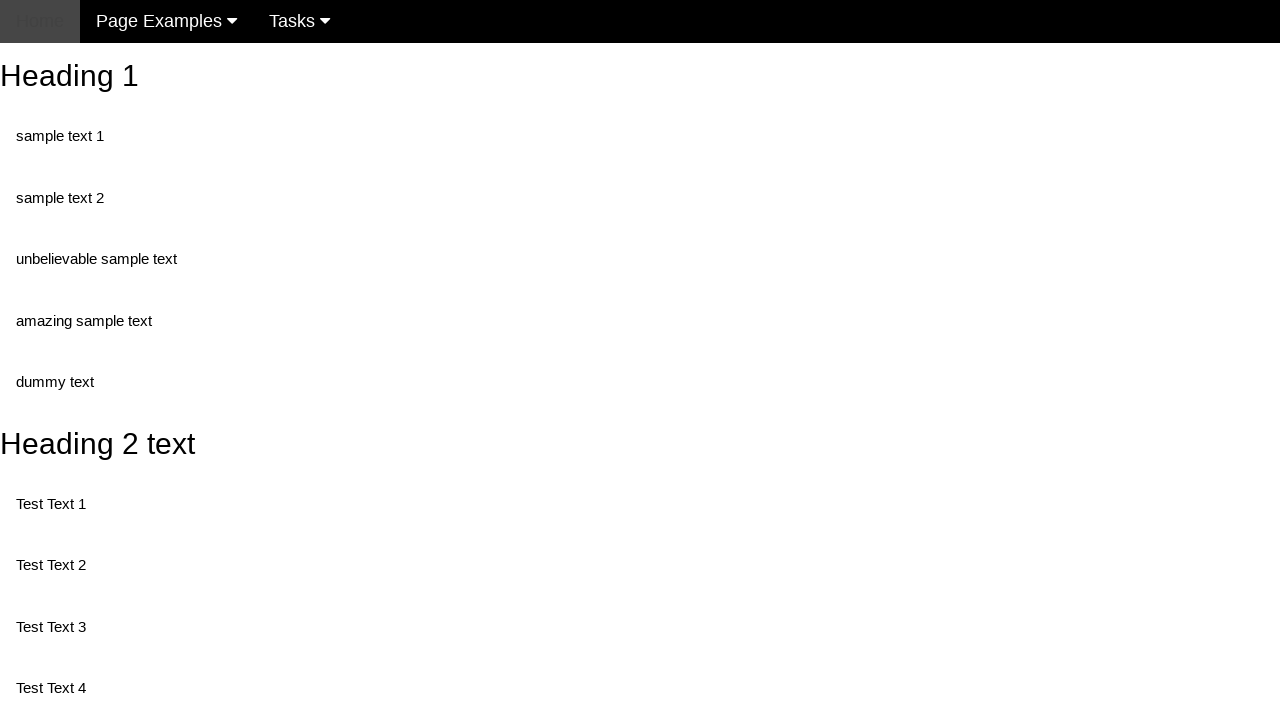

Located button element by name attribute 'randomButton2'
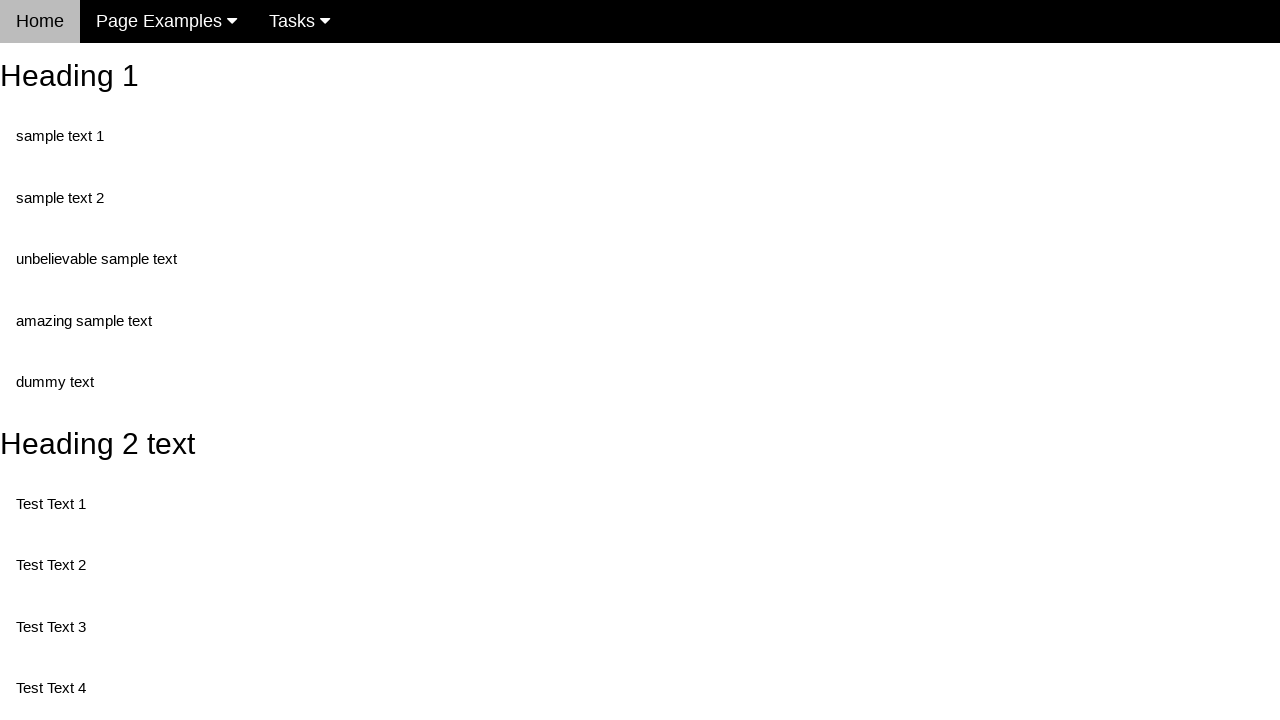

Retrieved id attribute from button
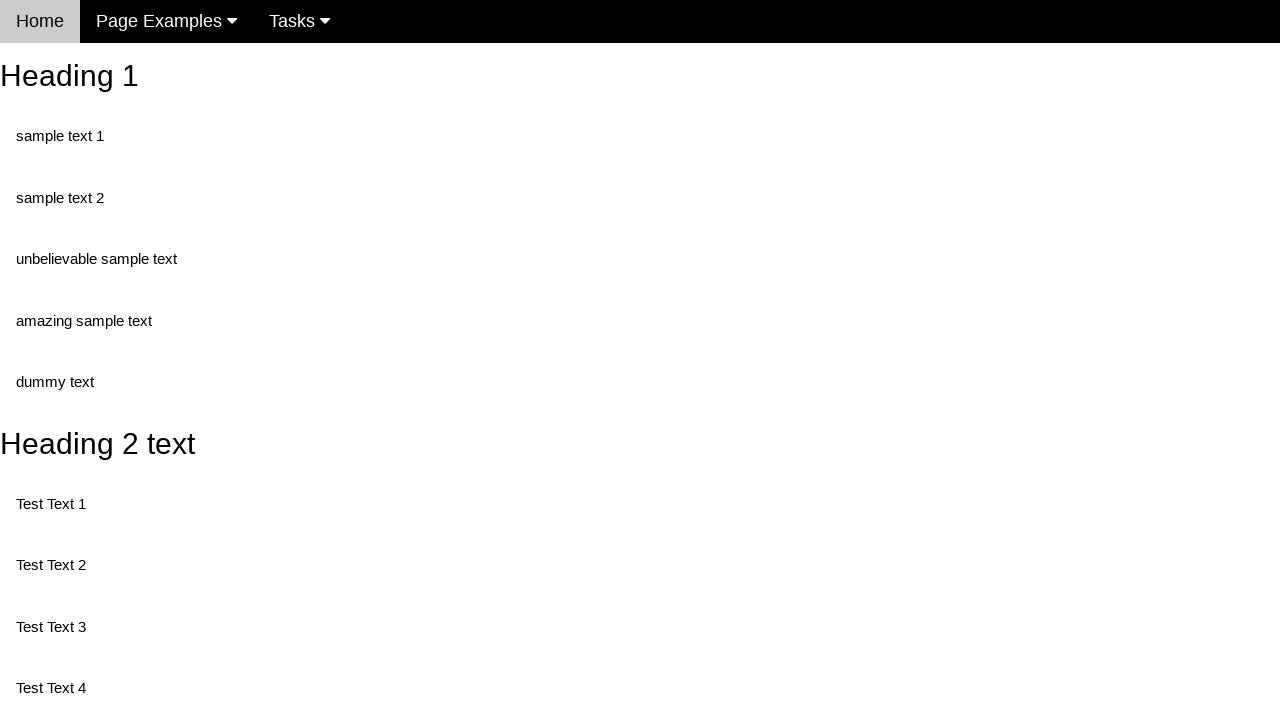

Retrieved value attribute from button
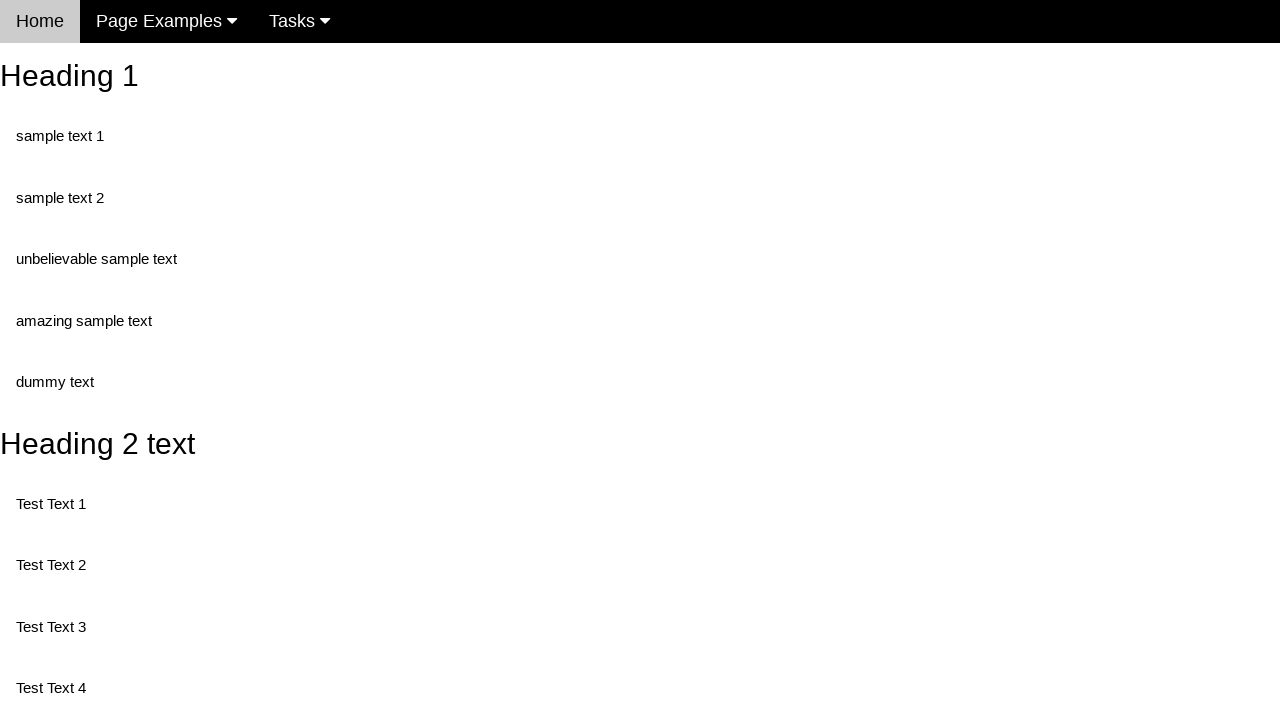

Printed button id: buttonId
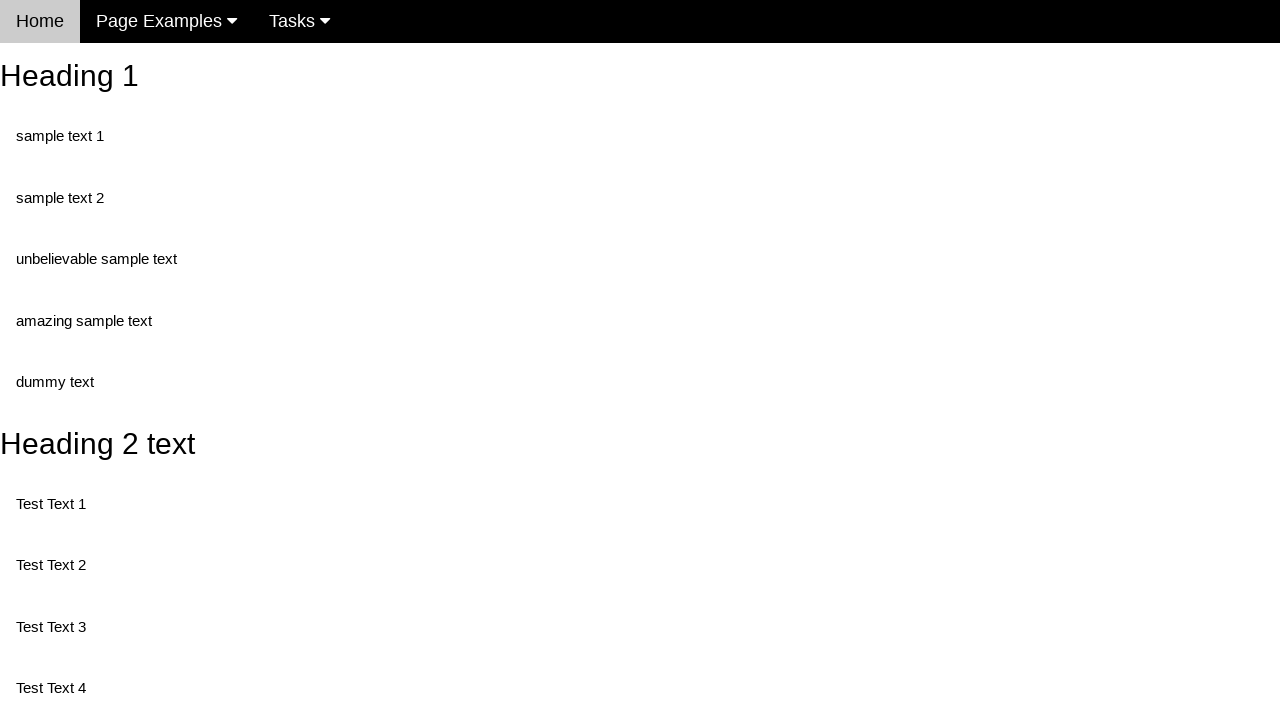

Printed button value: This is also a button
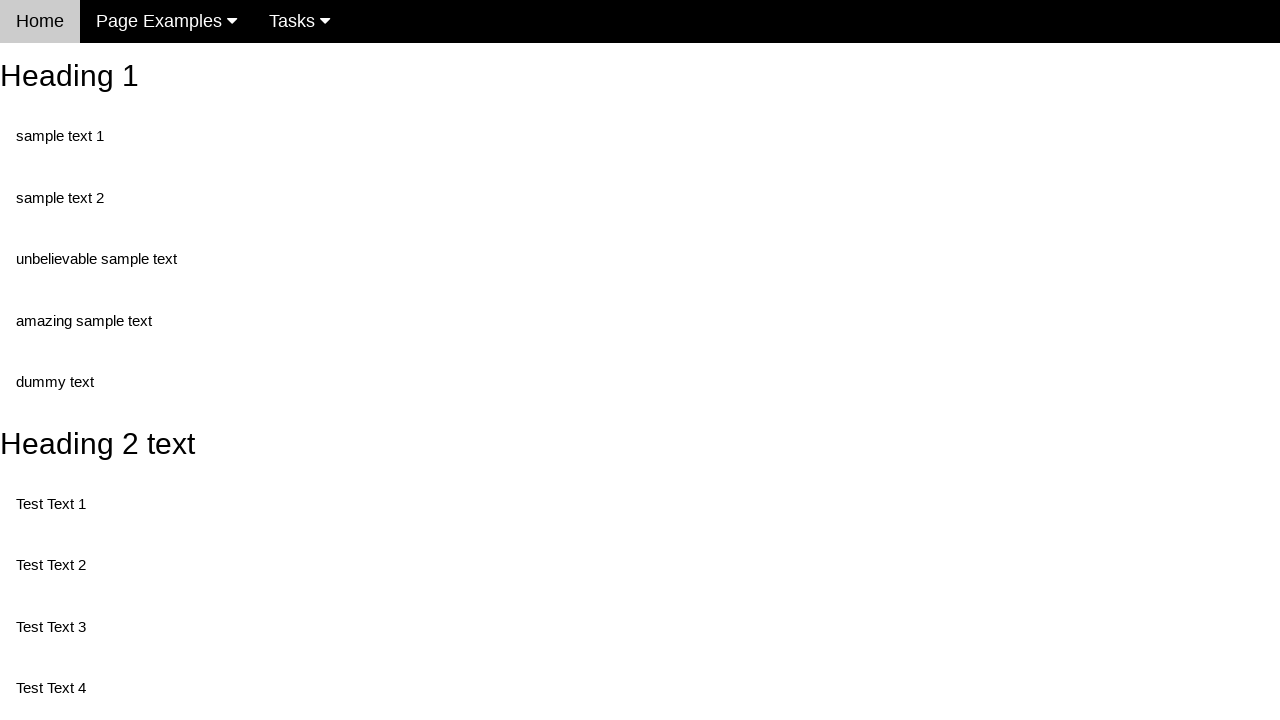

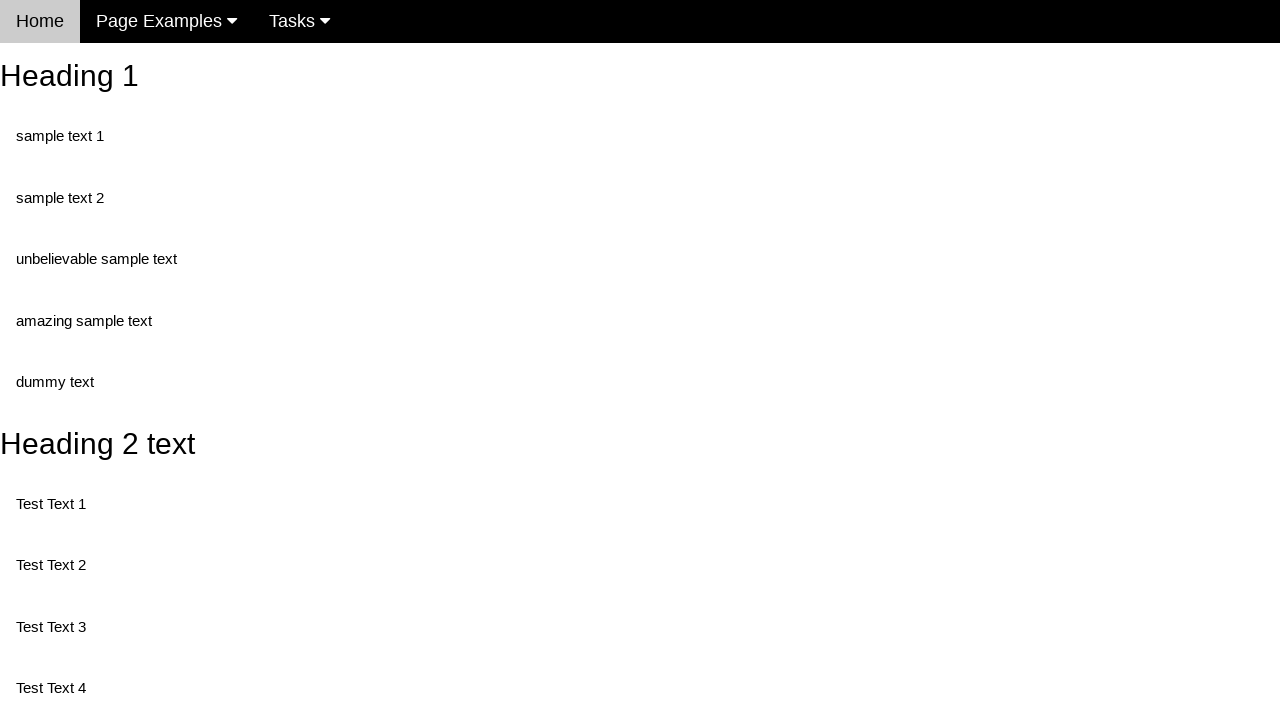